Tests that edits are cancelled when pressing Escape key.

Starting URL: https://demo.playwright.dev/todomvc

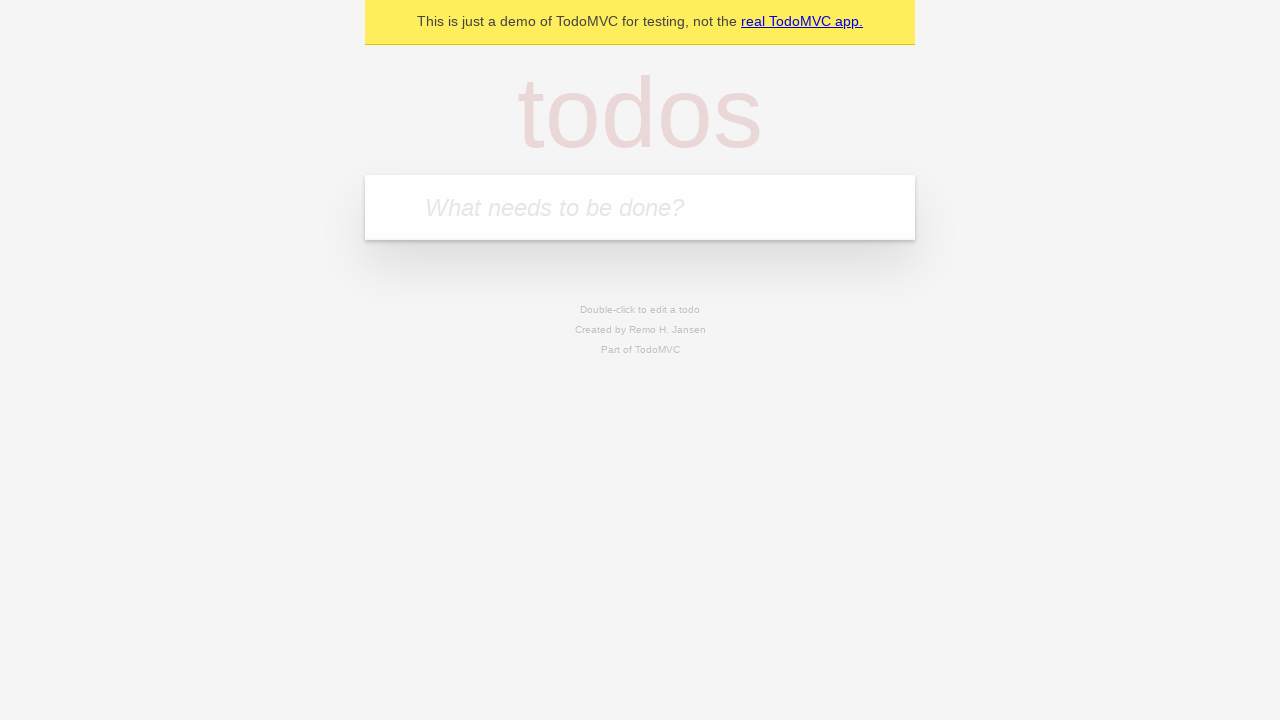

Filled first todo input with 'buy some cheese' on internal:attr=[placeholder="What needs to be done?"i]
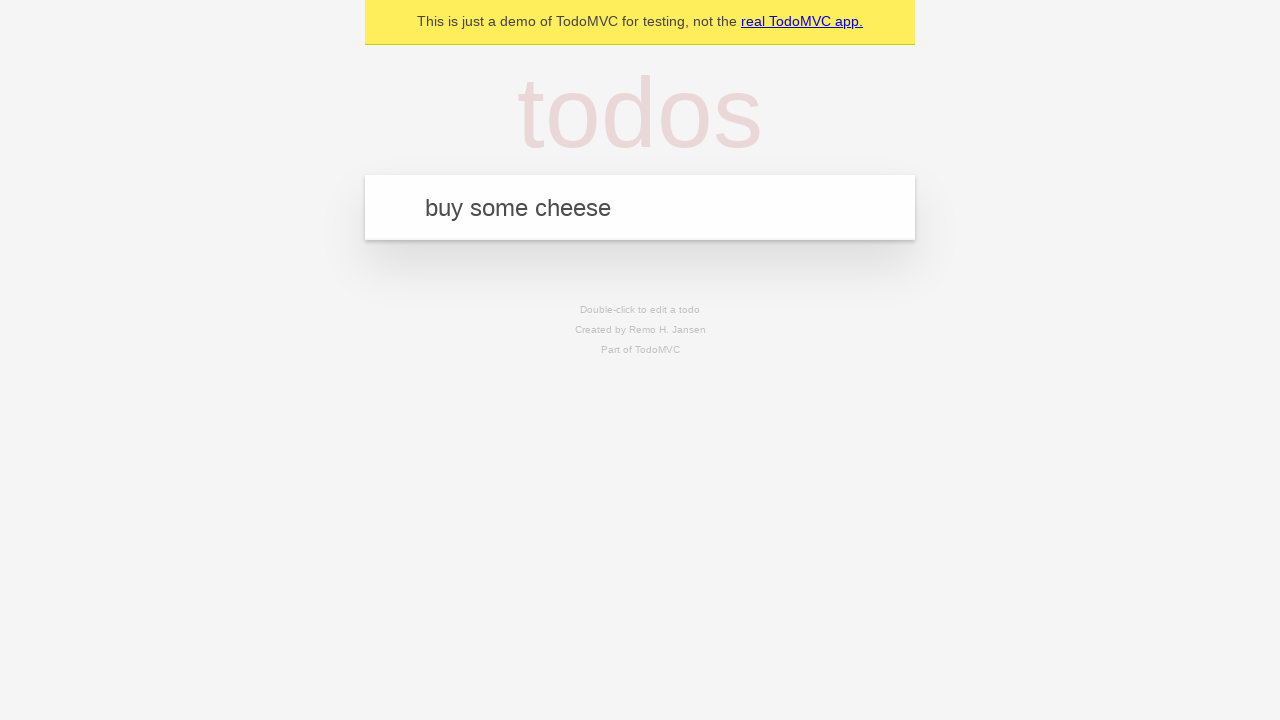

Pressed Enter to create first todo on internal:attr=[placeholder="What needs to be done?"i]
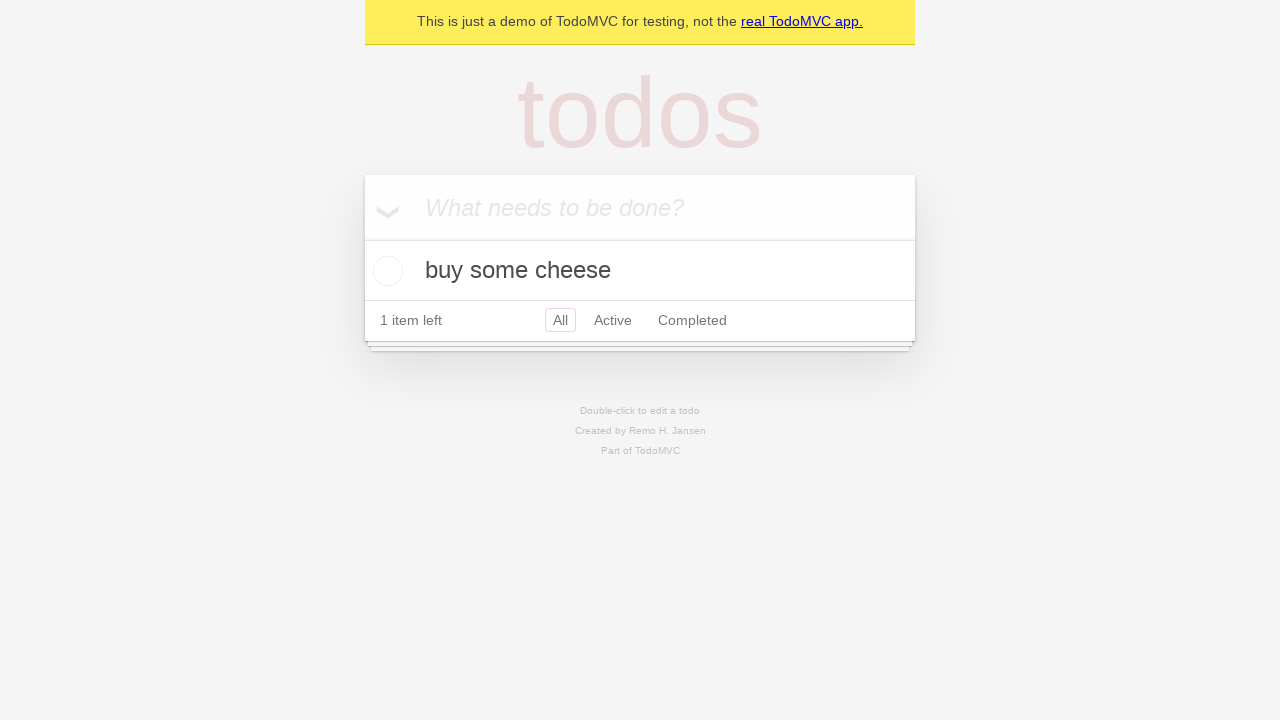

Filled second todo input with 'feed the cat' on internal:attr=[placeholder="What needs to be done?"i]
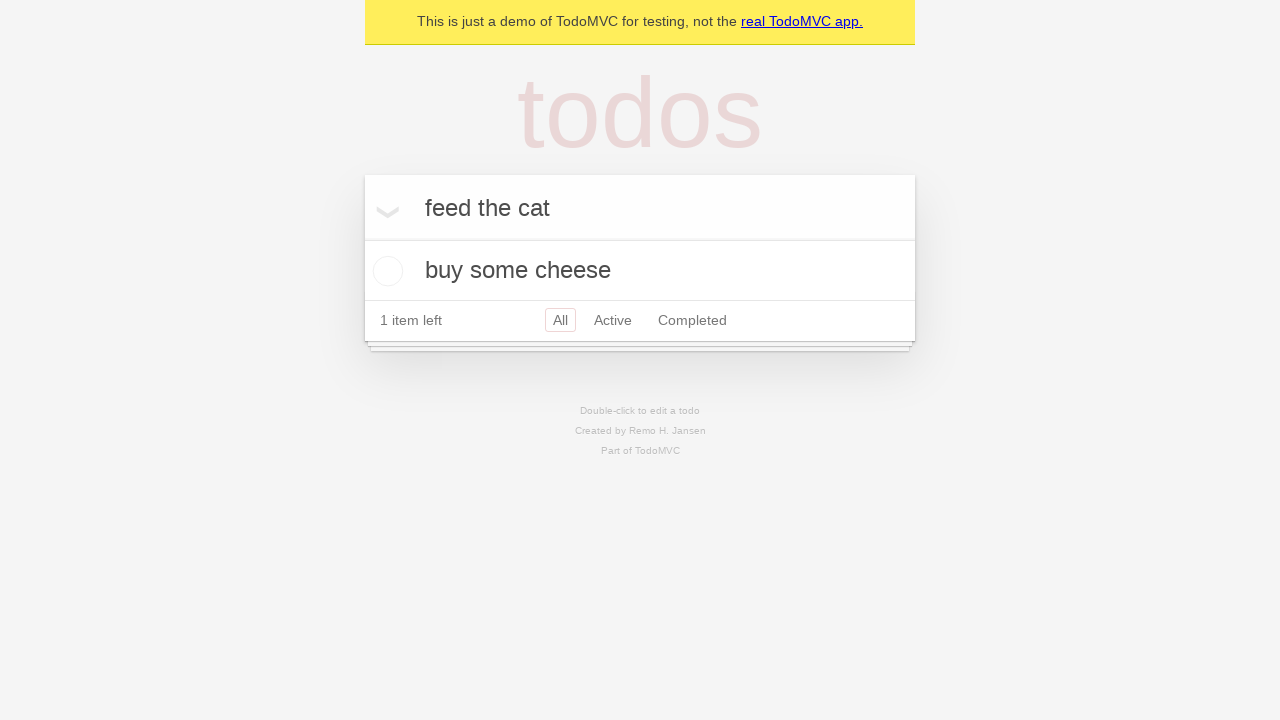

Pressed Enter to create second todo on internal:attr=[placeholder="What needs to be done?"i]
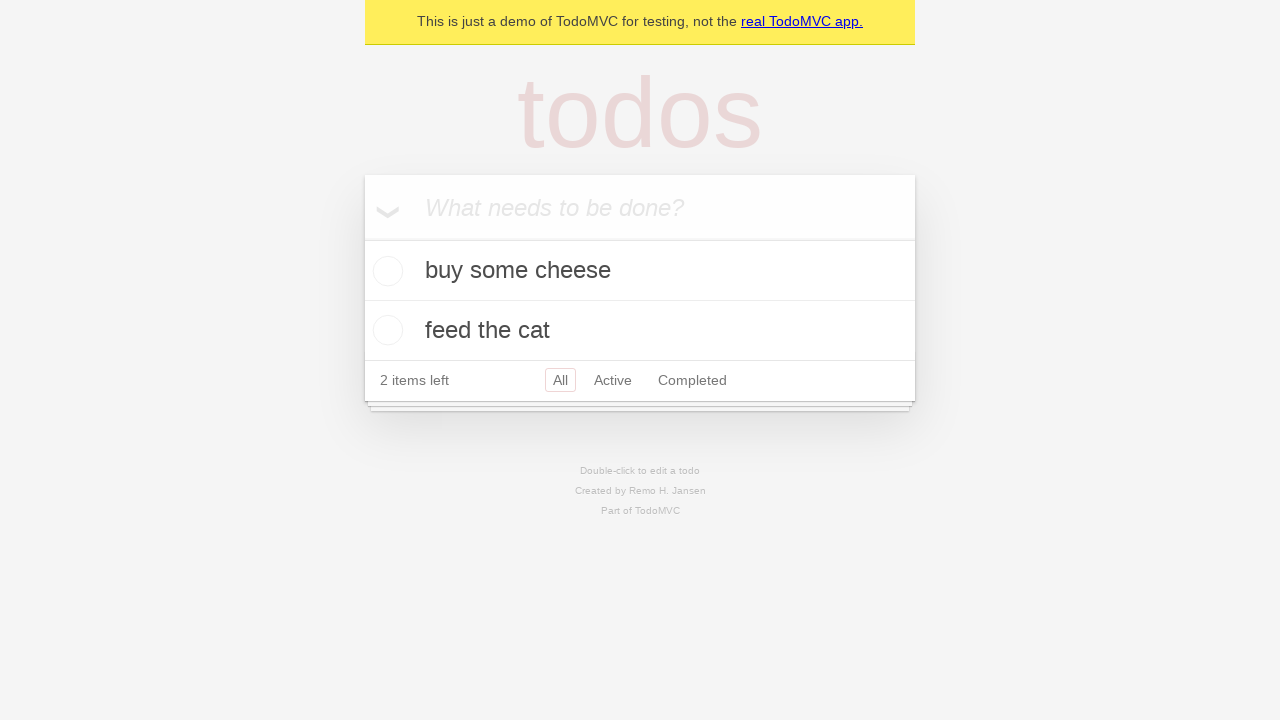

Filled third todo input with 'book a doctors appointment' on internal:attr=[placeholder="What needs to be done?"i]
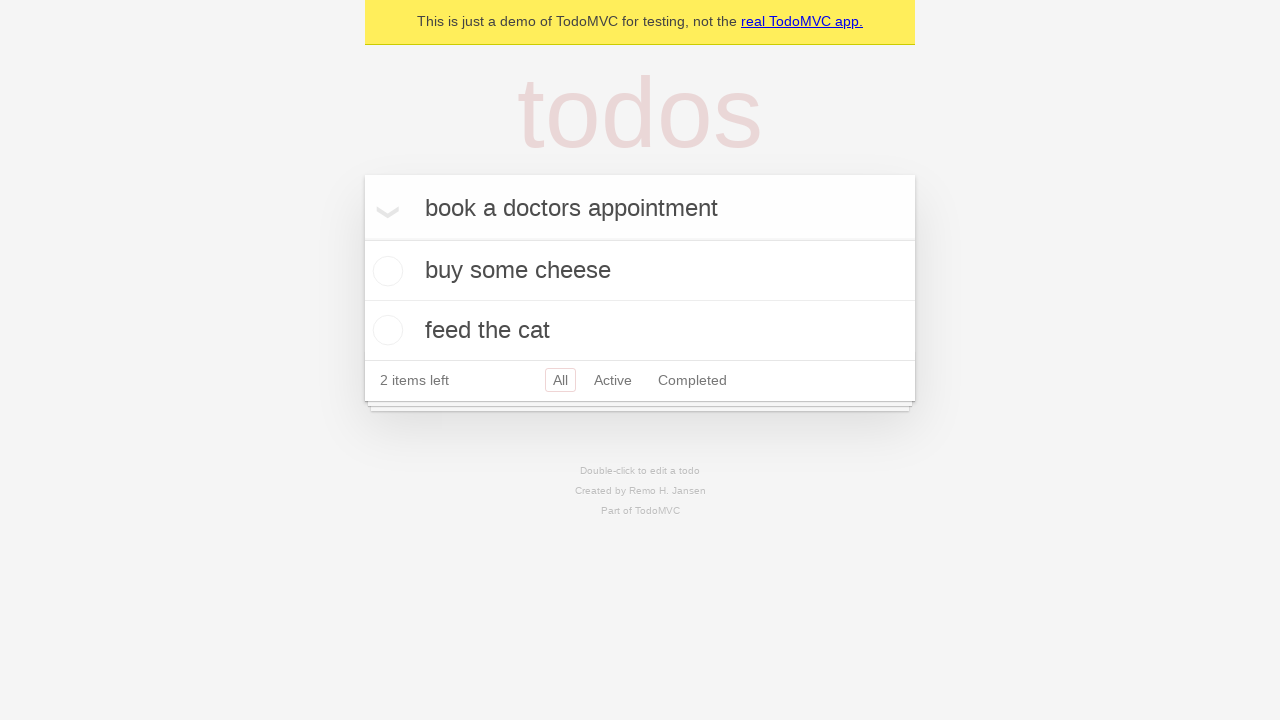

Pressed Enter to create third todo on internal:attr=[placeholder="What needs to be done?"i]
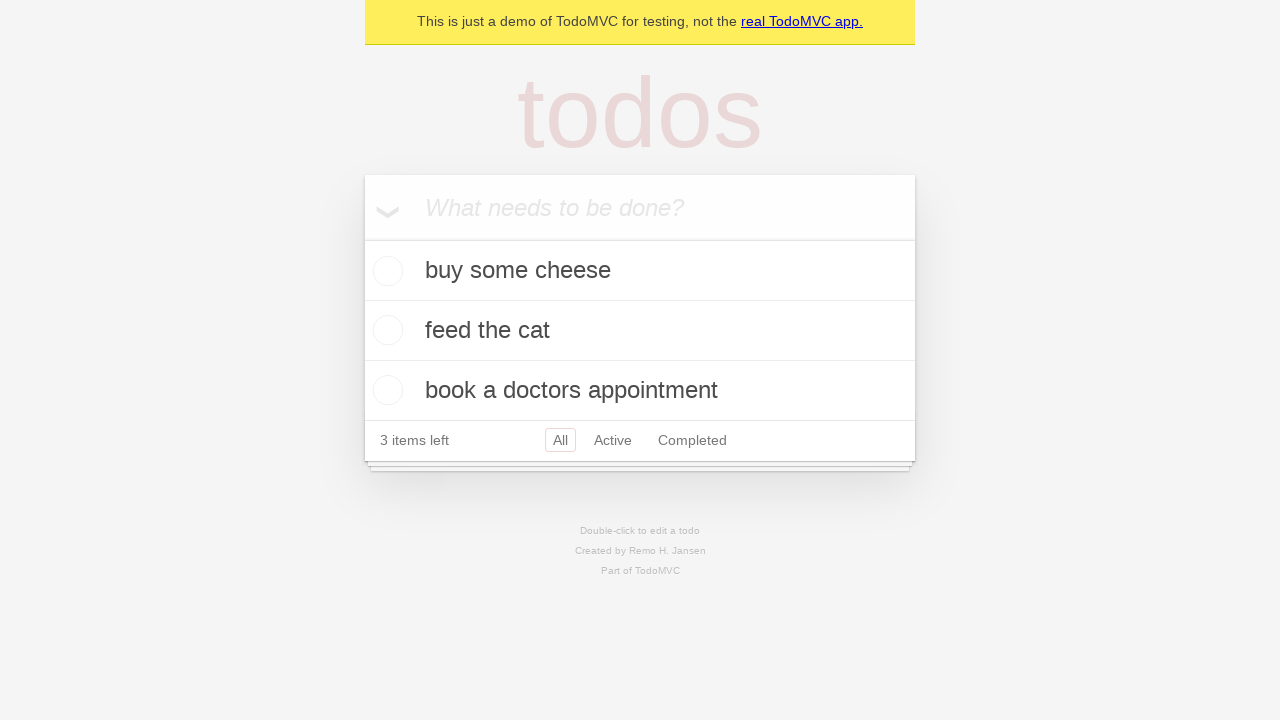

Double-clicked second todo to enter edit mode at (640, 331) on internal:testid=[data-testid="todo-item"s] >> nth=1
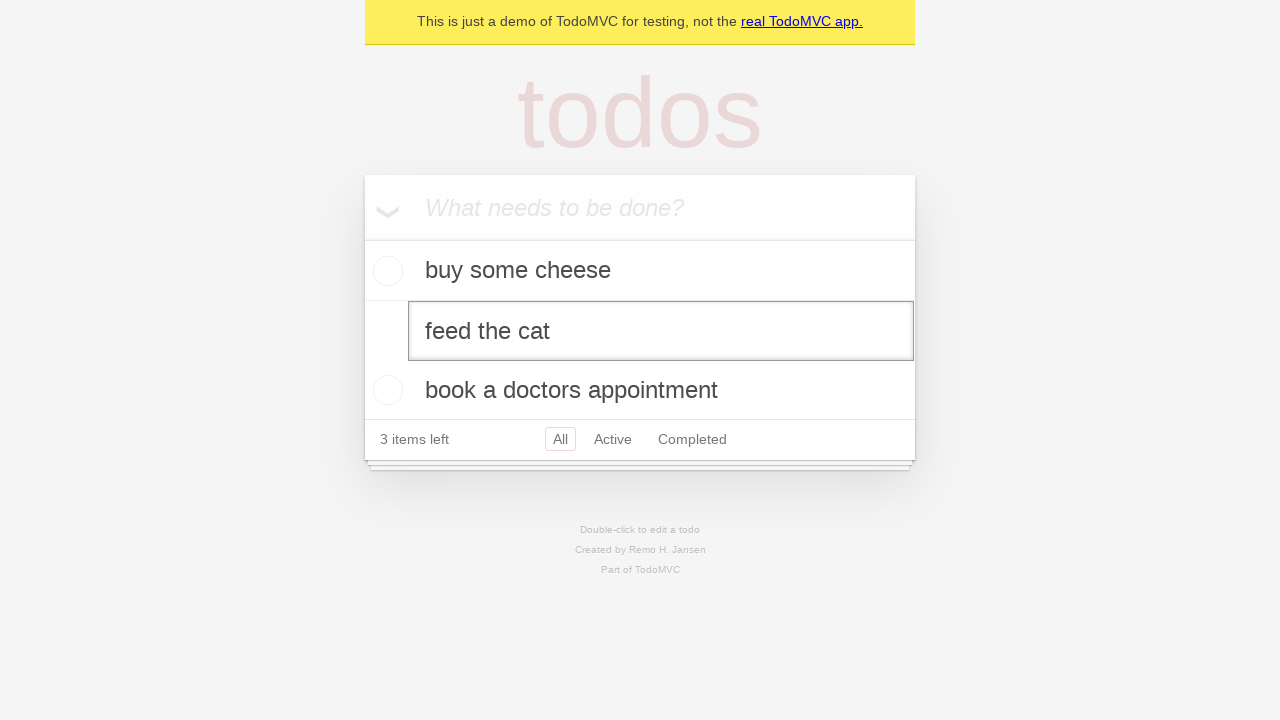

Filled edit textbox with 'buy some sausages' on internal:testid=[data-testid="todo-item"s] >> nth=1 >> internal:role=textbox[nam
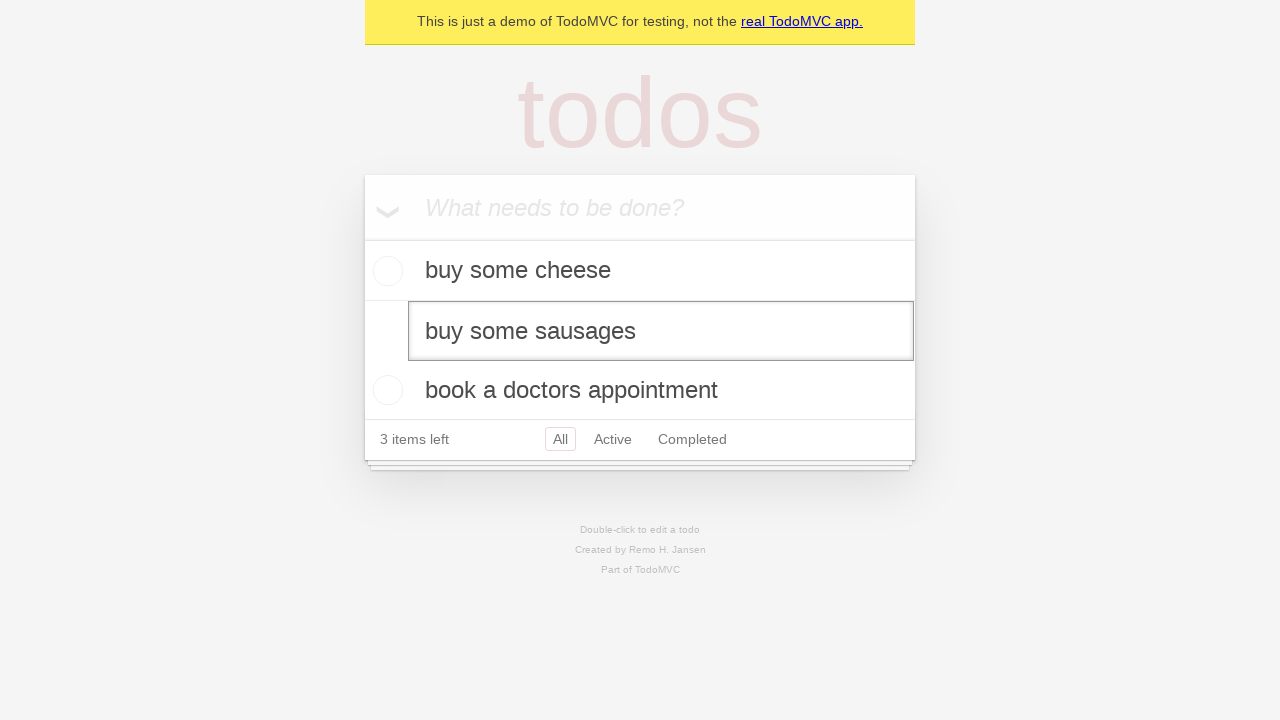

Pressed Escape to cancel edit and verify changes are reverted on internal:testid=[data-testid="todo-item"s] >> nth=1 >> internal:role=textbox[nam
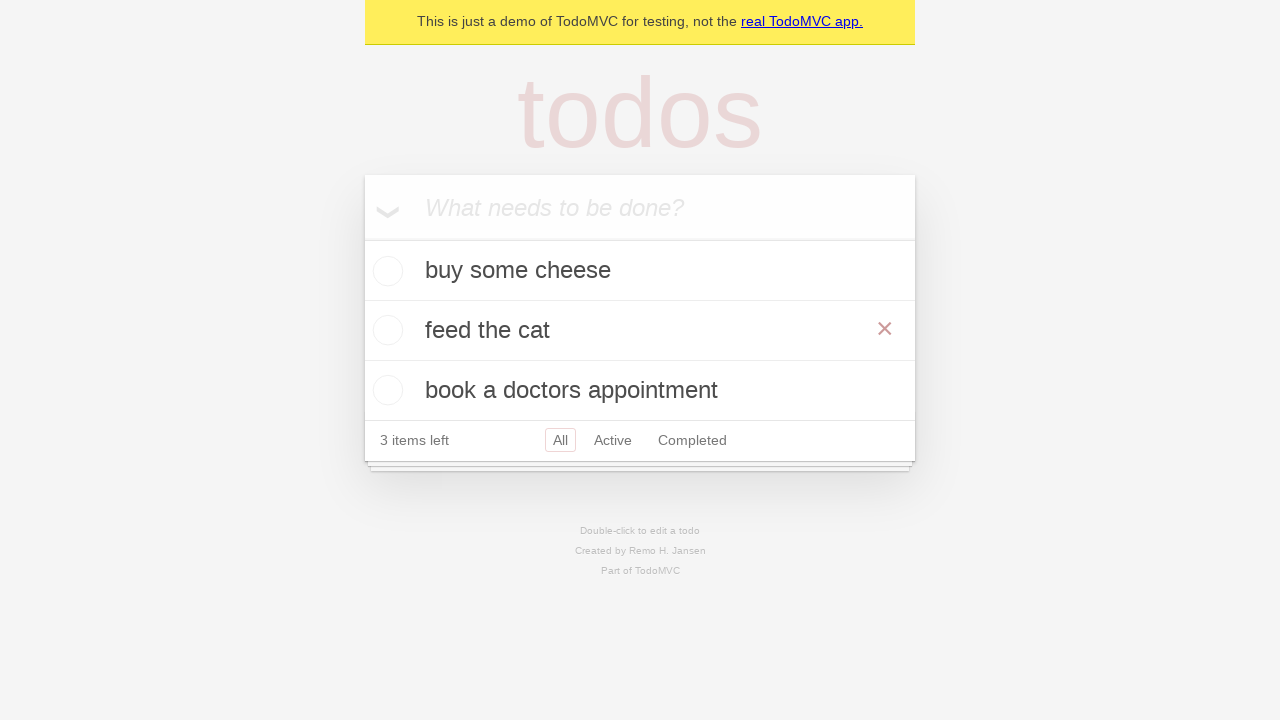

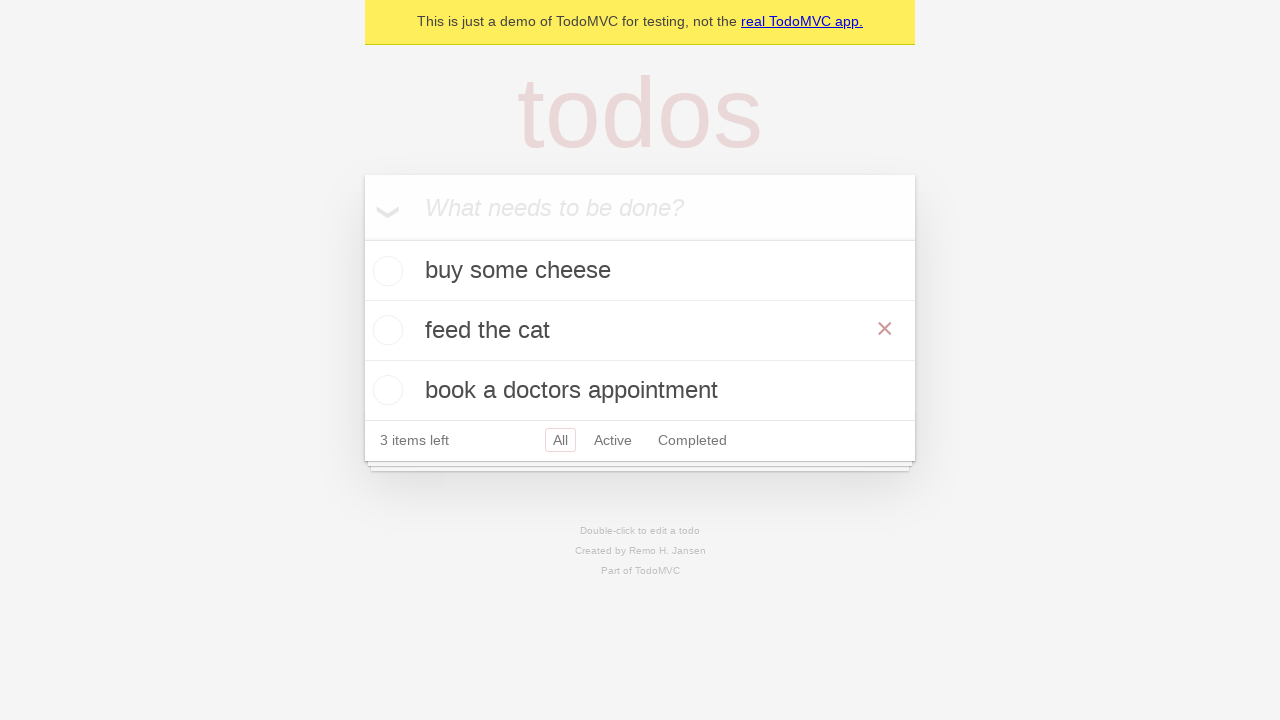